Navigates to Purplle.com homepage and verifies the page loads successfully

Starting URL: https://www.purplle.com

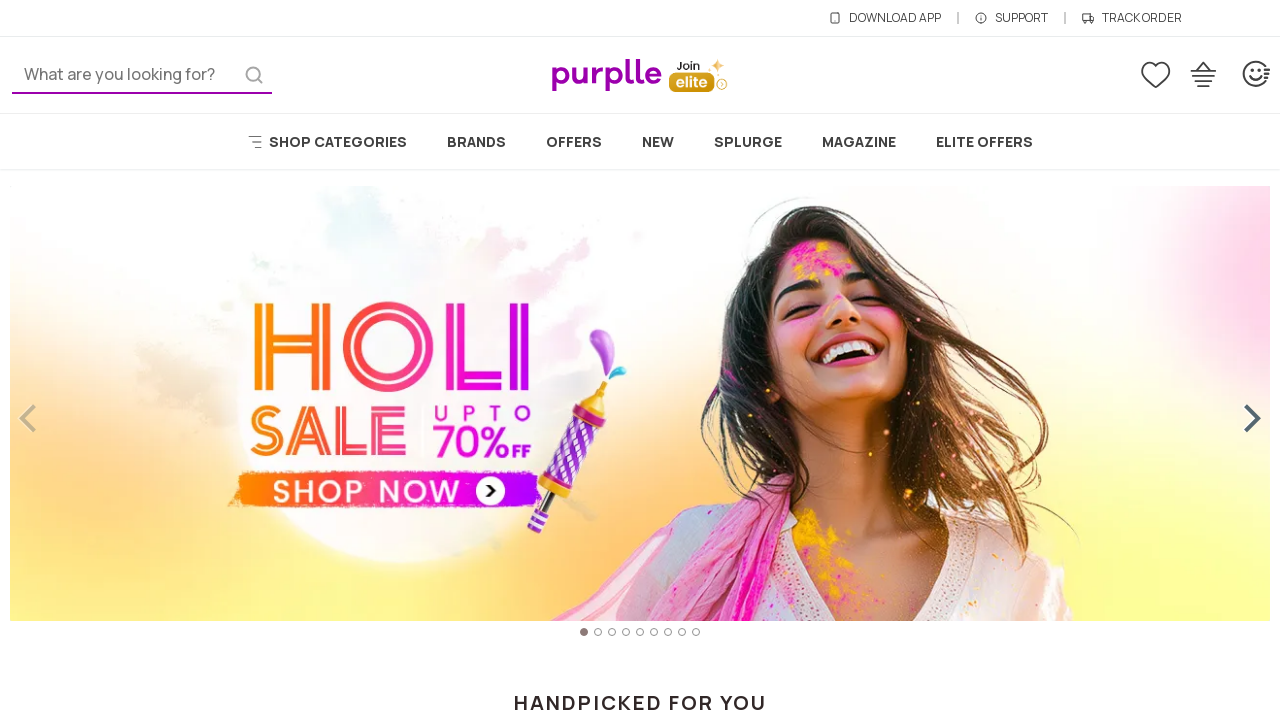

Navigated to Purplle.com homepage
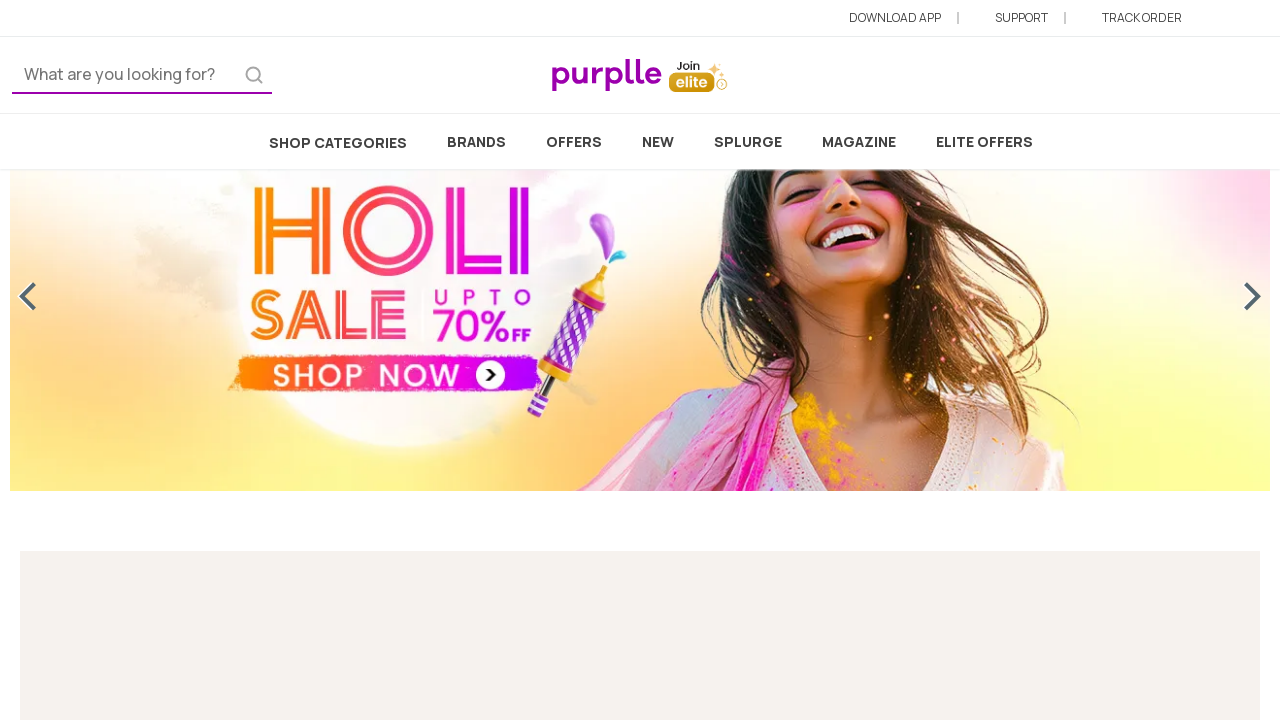

Page DOM content fully loaded
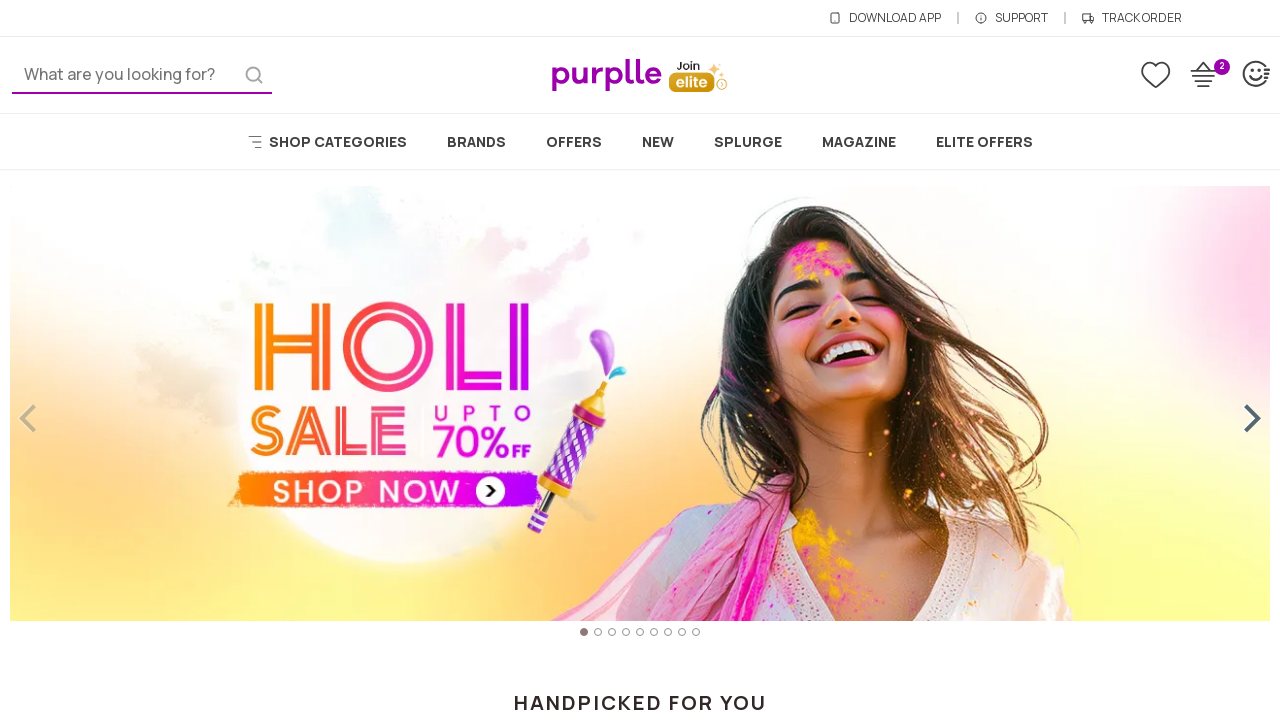

Verified page header element is present - page loaded successfully
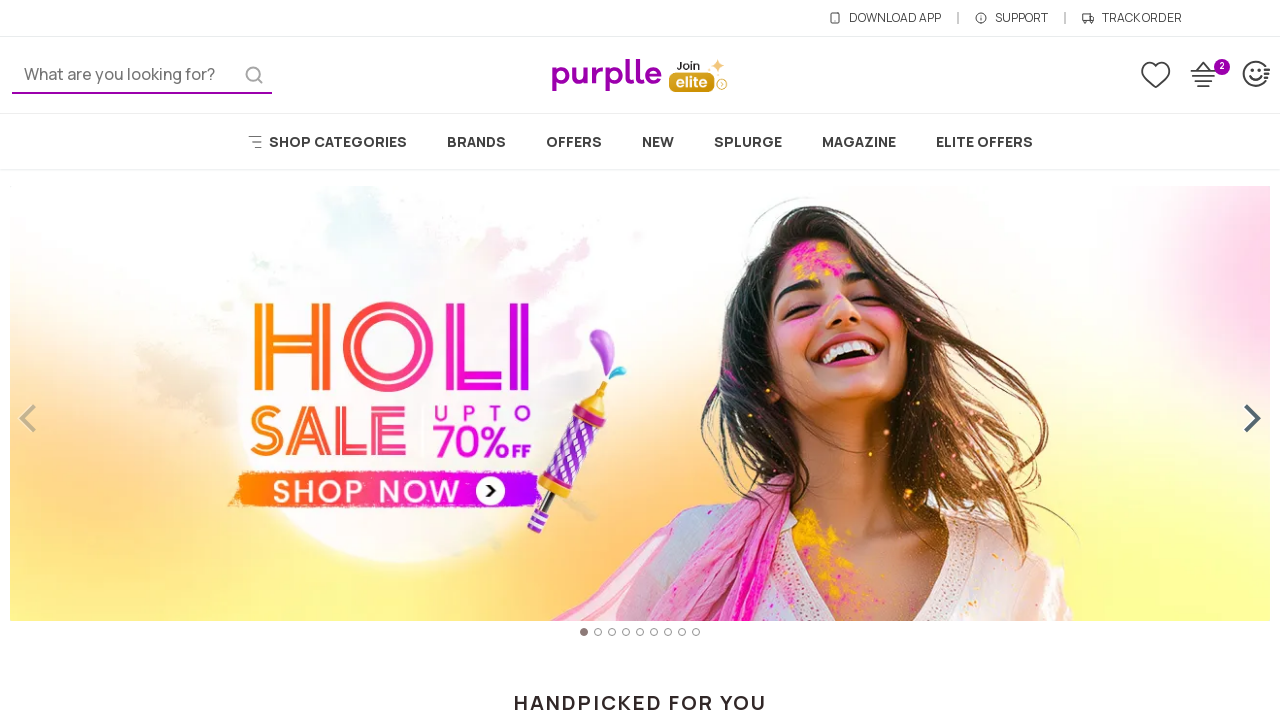

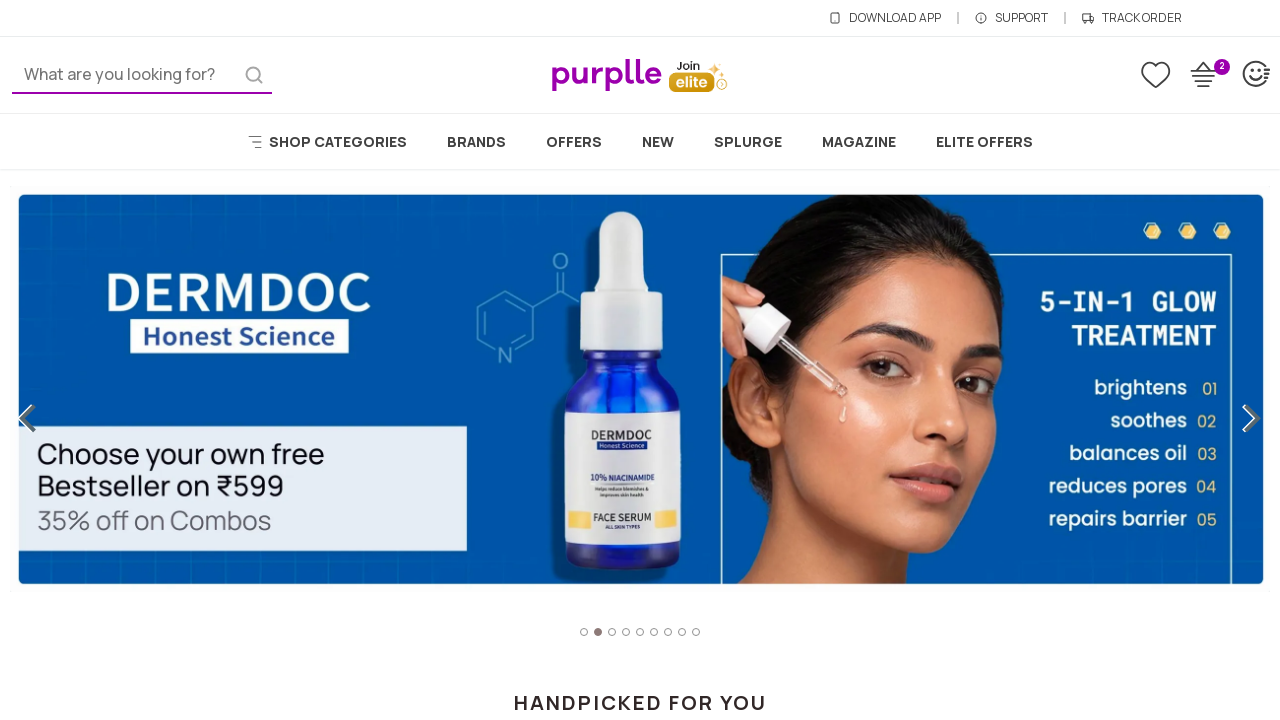